Tests that sort order is retained while applying and modifying filters

Starting URL: https://jdkcomparison.com/

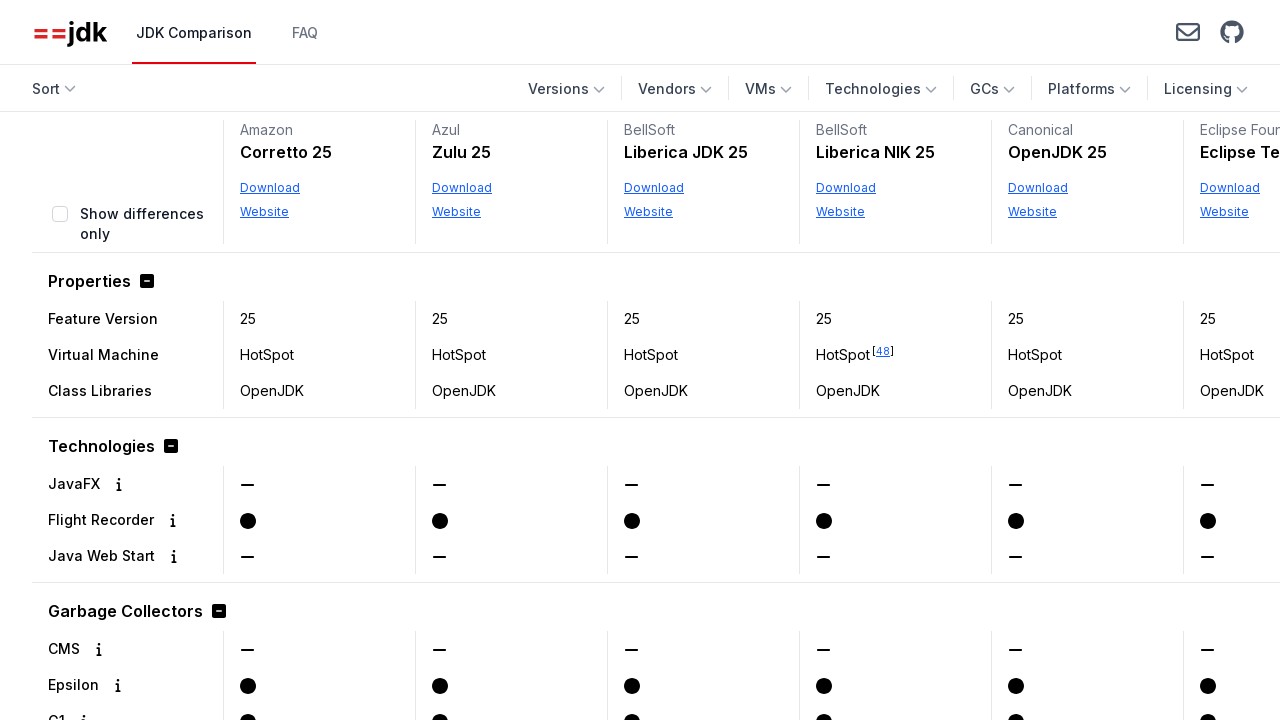

Navigated to JDK comparison website
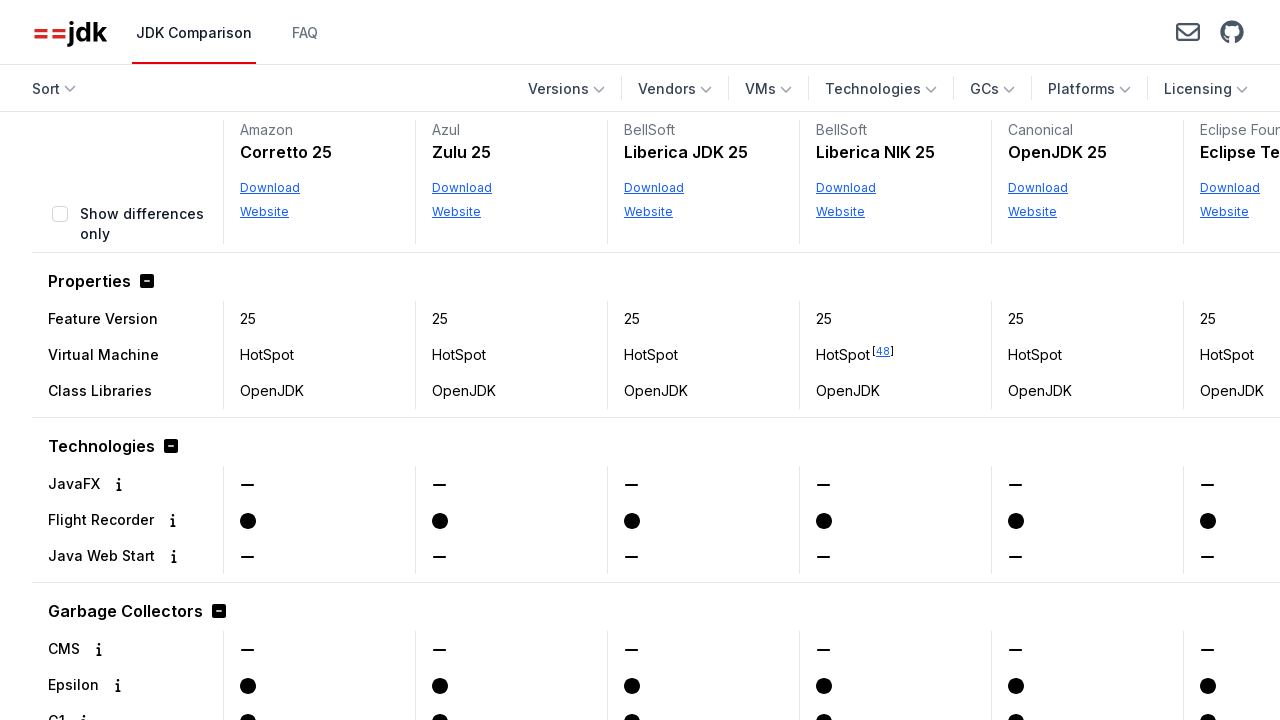

Clicked Vendors filter button at (675, 89) on internal:role=button[name="Vendors"s]
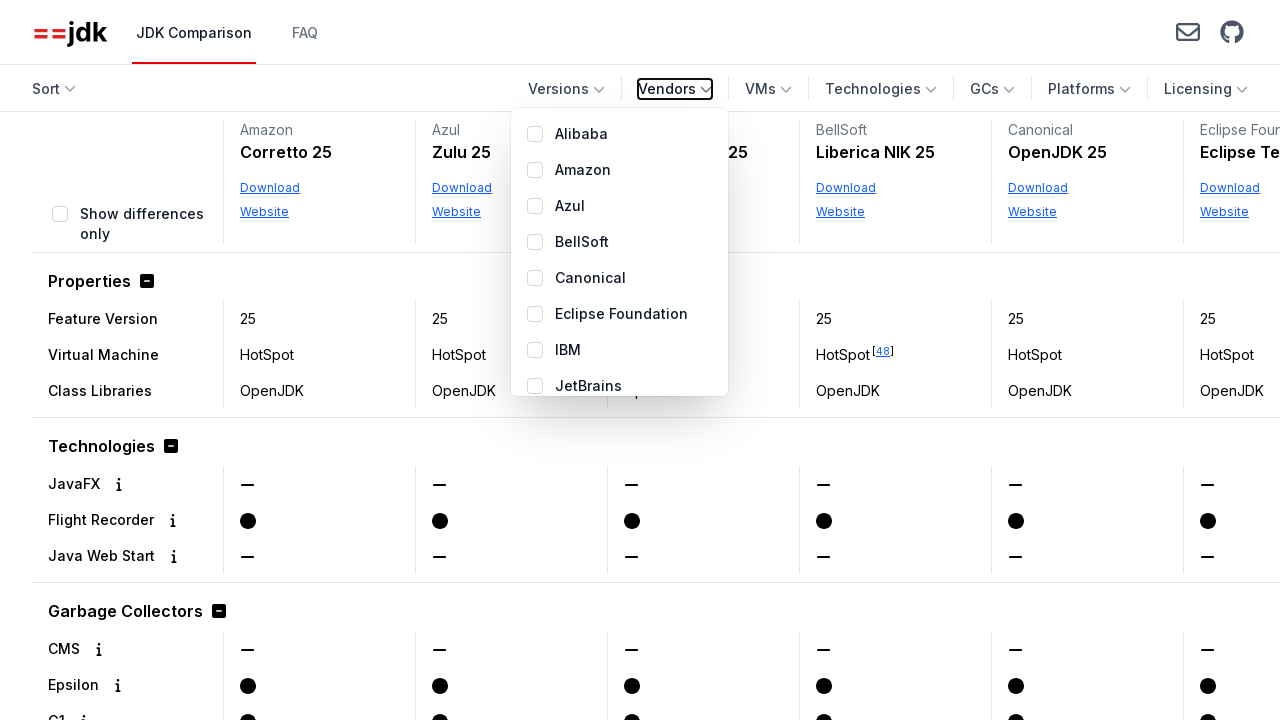

Checked Oracle vendor filter at (535, 298) on internal:role=checkbox[name="Oracle"i]
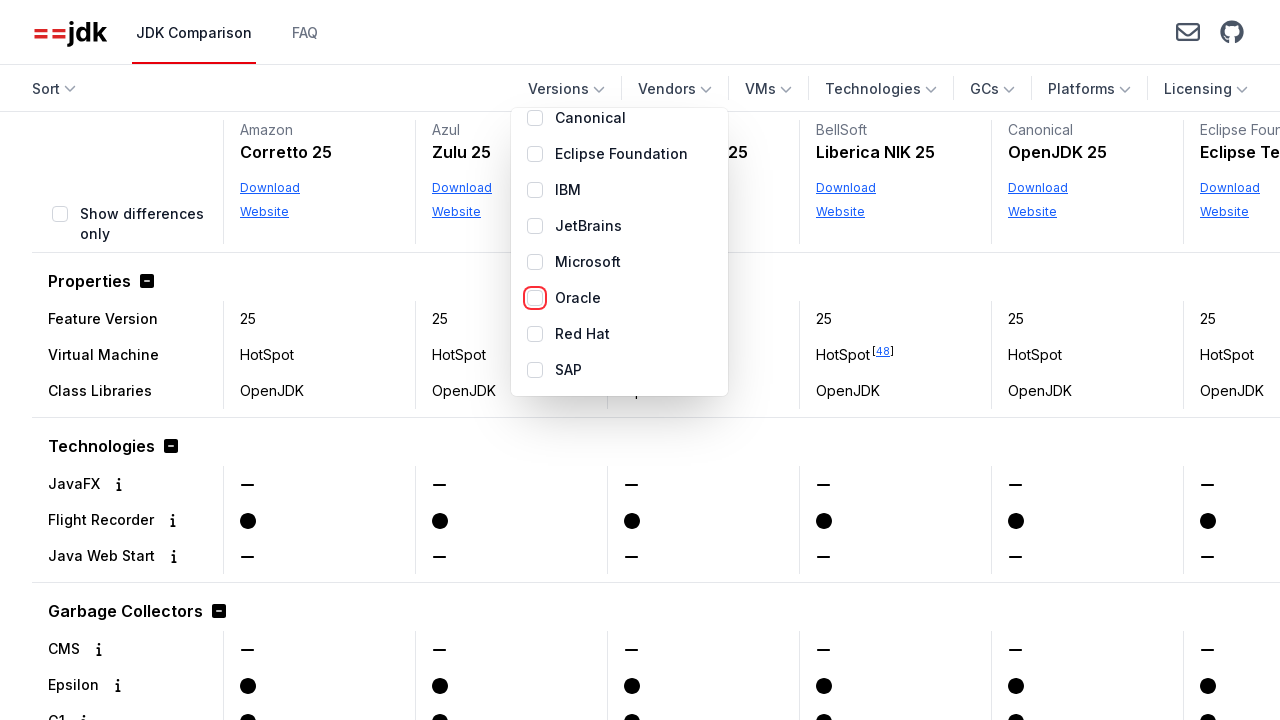

Clicked Sort button at (52, 89) on internal:role=button[name="Sort"s]
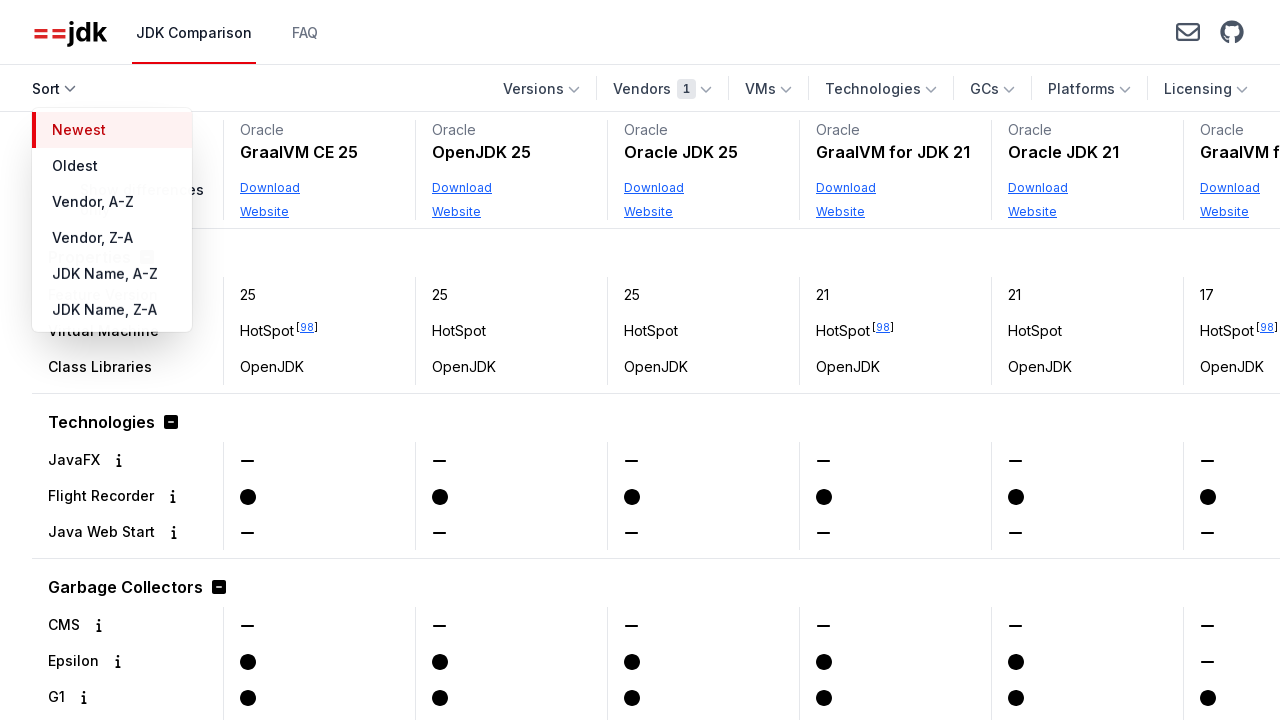

Selected sort order: JDK Name, Z-A at (112, 310) on internal:role=menuitem[name="JDK Name, Z-A"i]
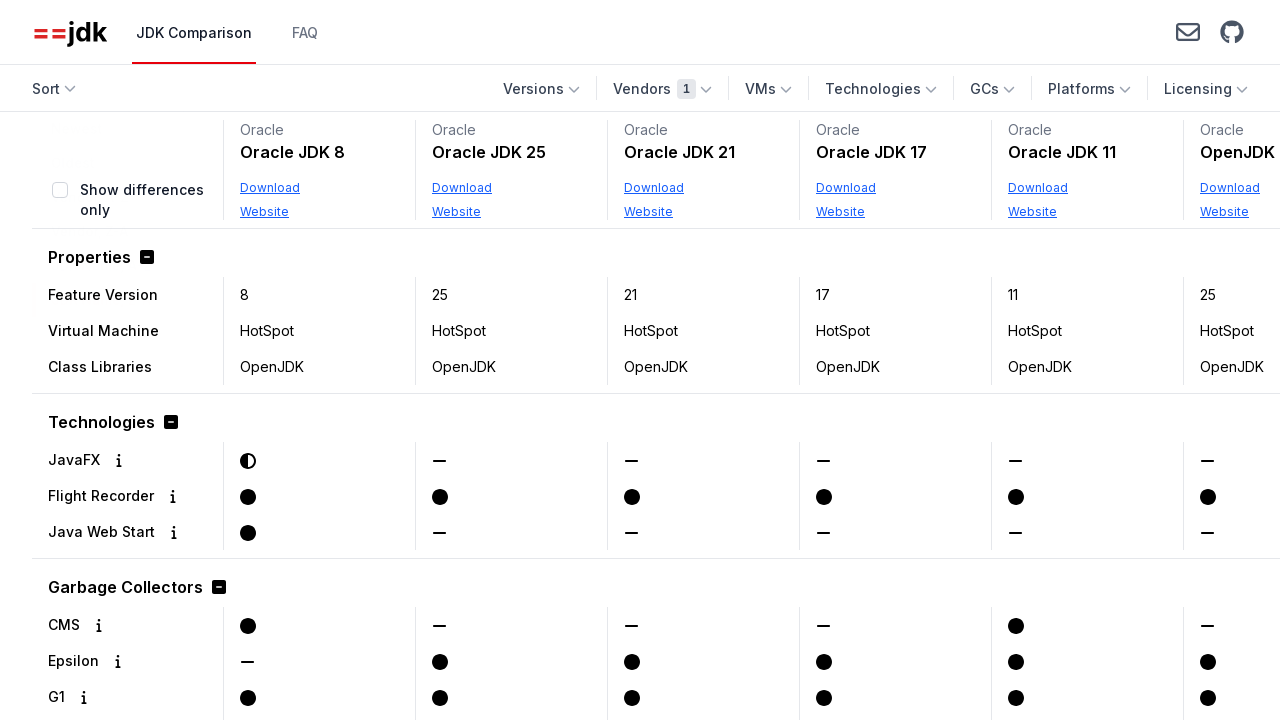

Verified first result is 'Oracle JDK 8' with Z-A sort
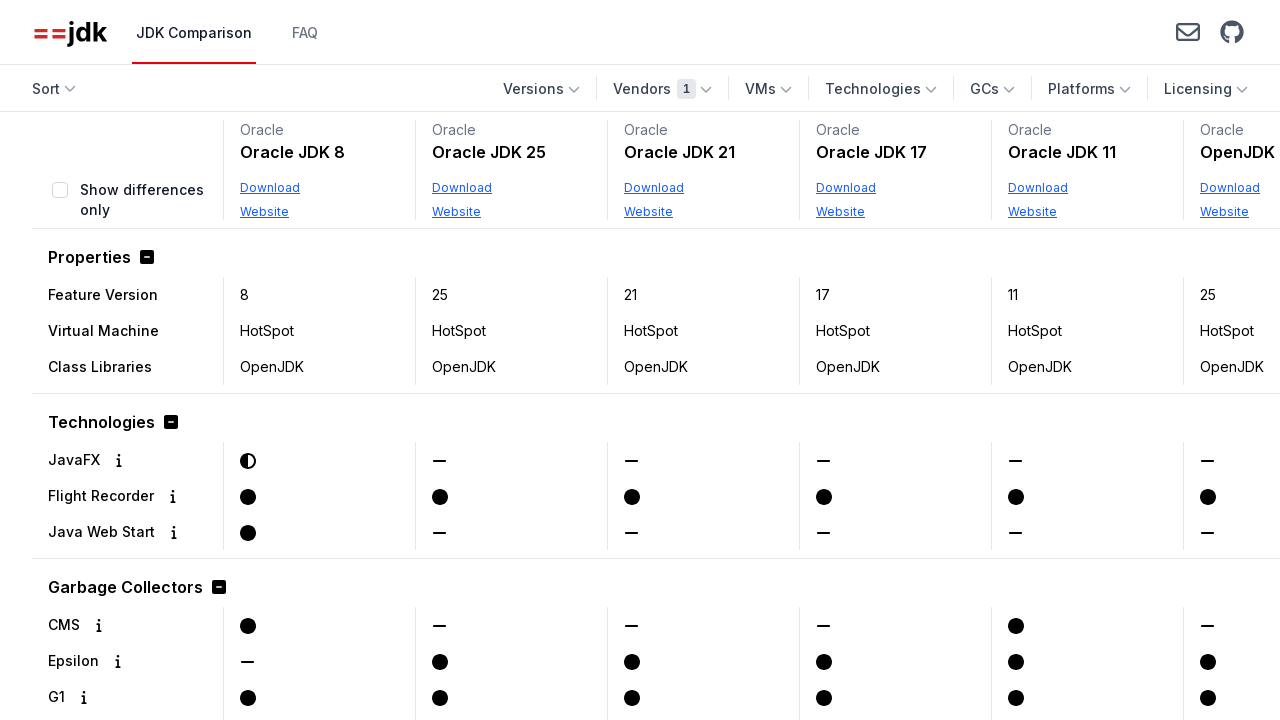

Clicked Vendors filter button (1 filter applied) at (662, 89) on internal:role=button[name="Vendors 1"s]
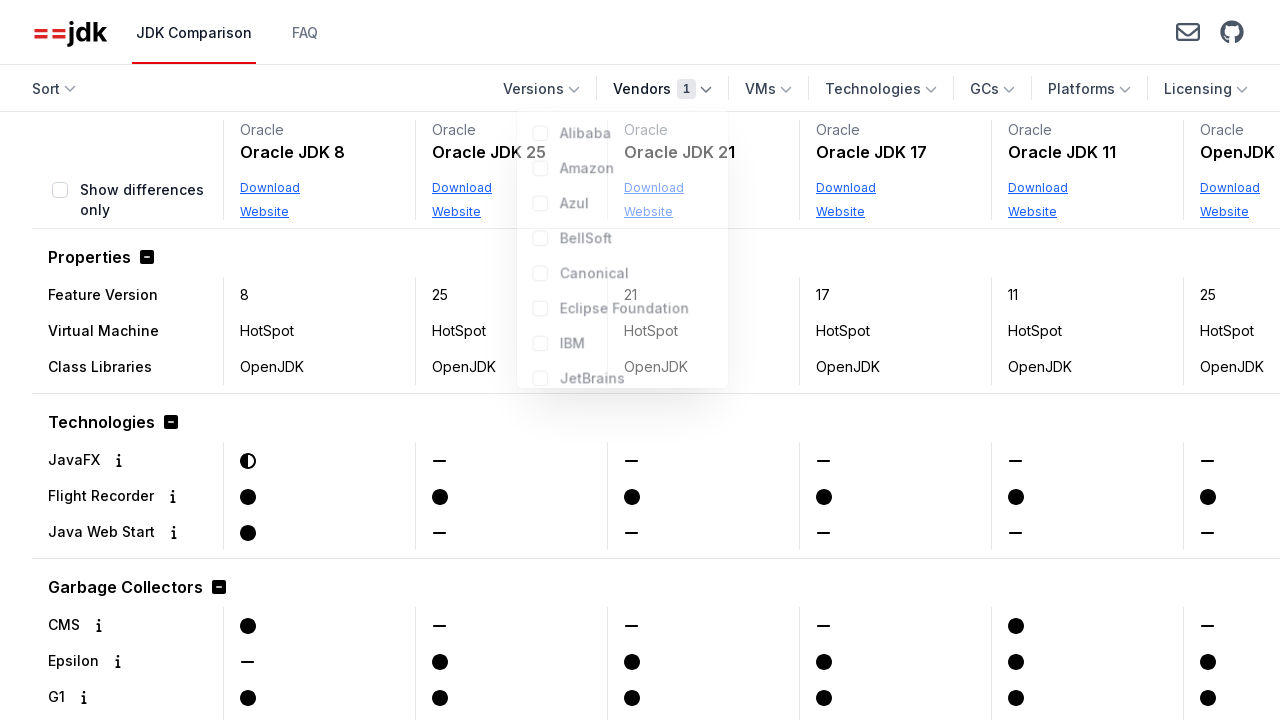

Checked Eclipse Foundation vendor filter at (535, 314) on internal:role=checkbox[name="Eclipse Foundation"i]
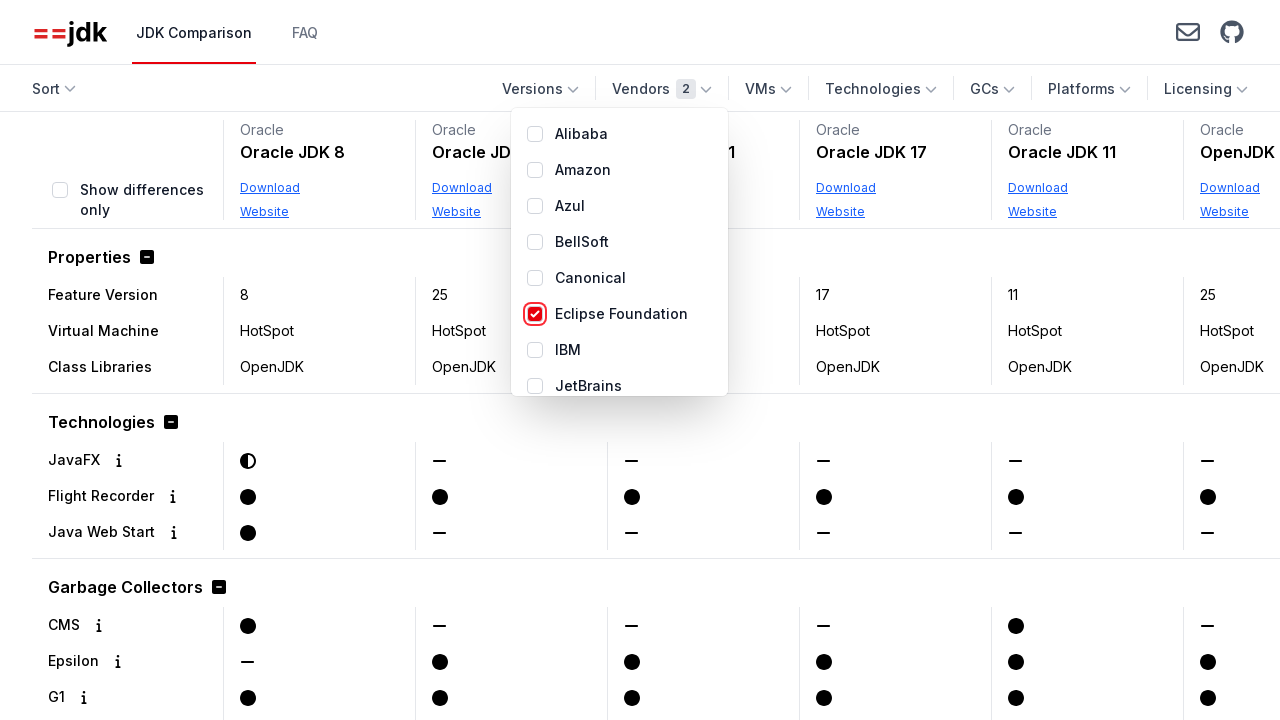

Closed Vendors filter button (2 filters applied) at (662, 89) on internal:role=button[name="Vendors 2"s]
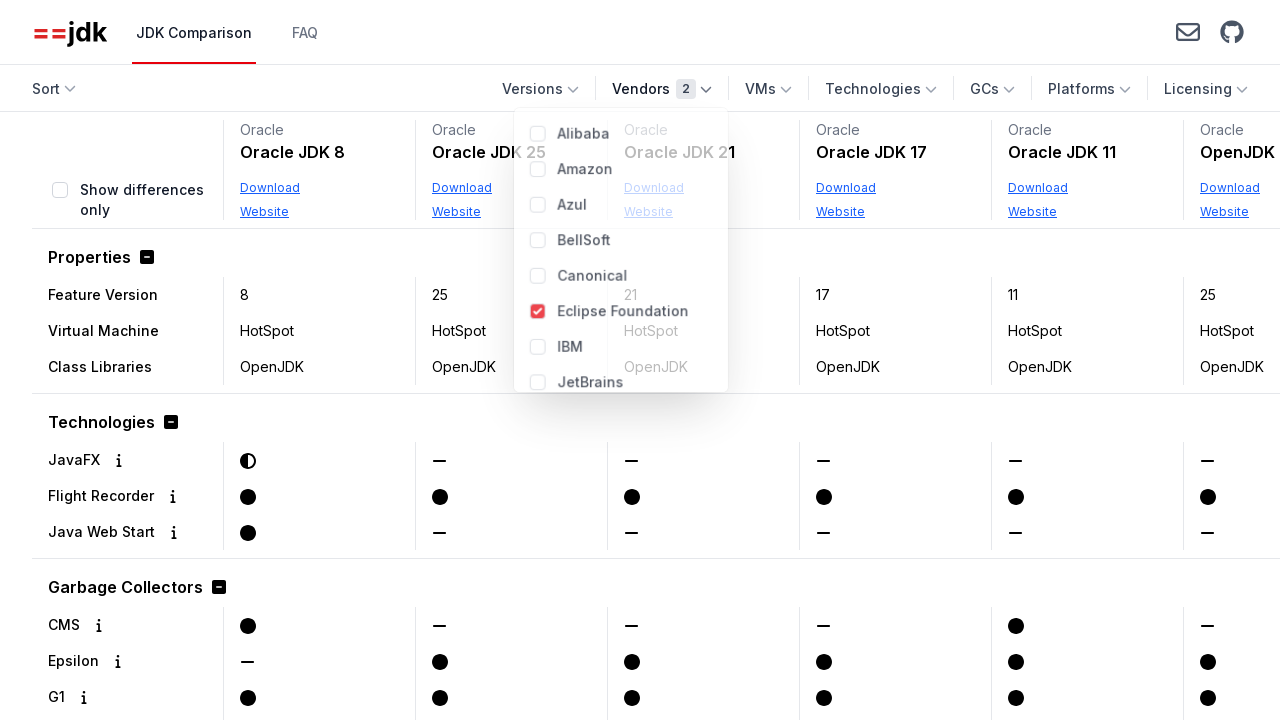

Verified first result is still 'Oracle JDK 8' after adding Eclipse Foundation filter
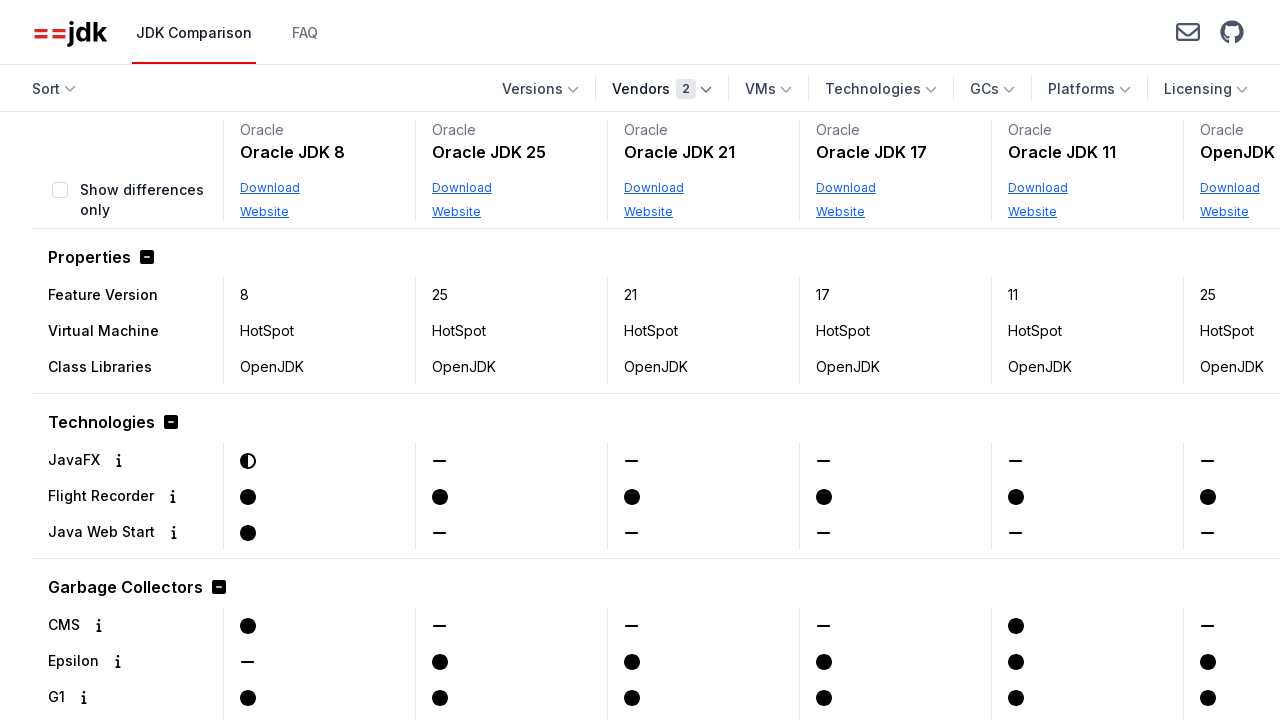

Verified last result is 'Eclipse Temurin 11' - sort order retained
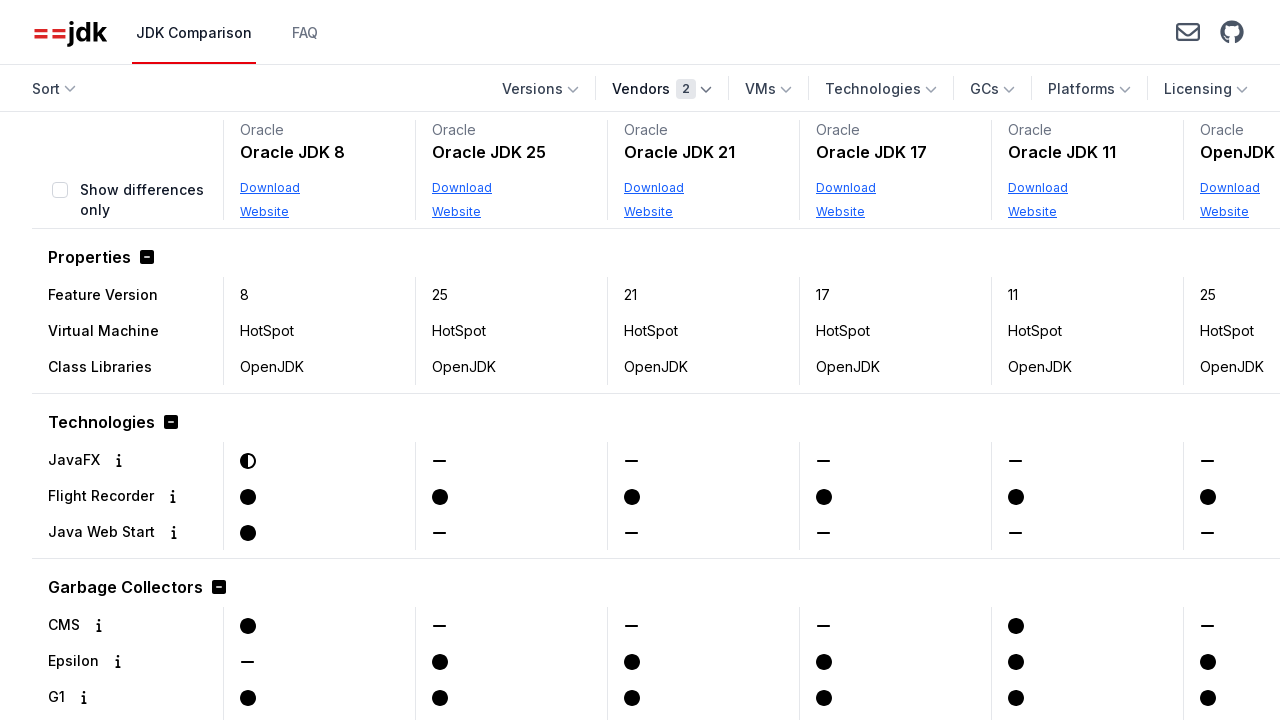

Clicked Sort button to change sort order at (52, 89) on internal:role=button[name="Sort"s]
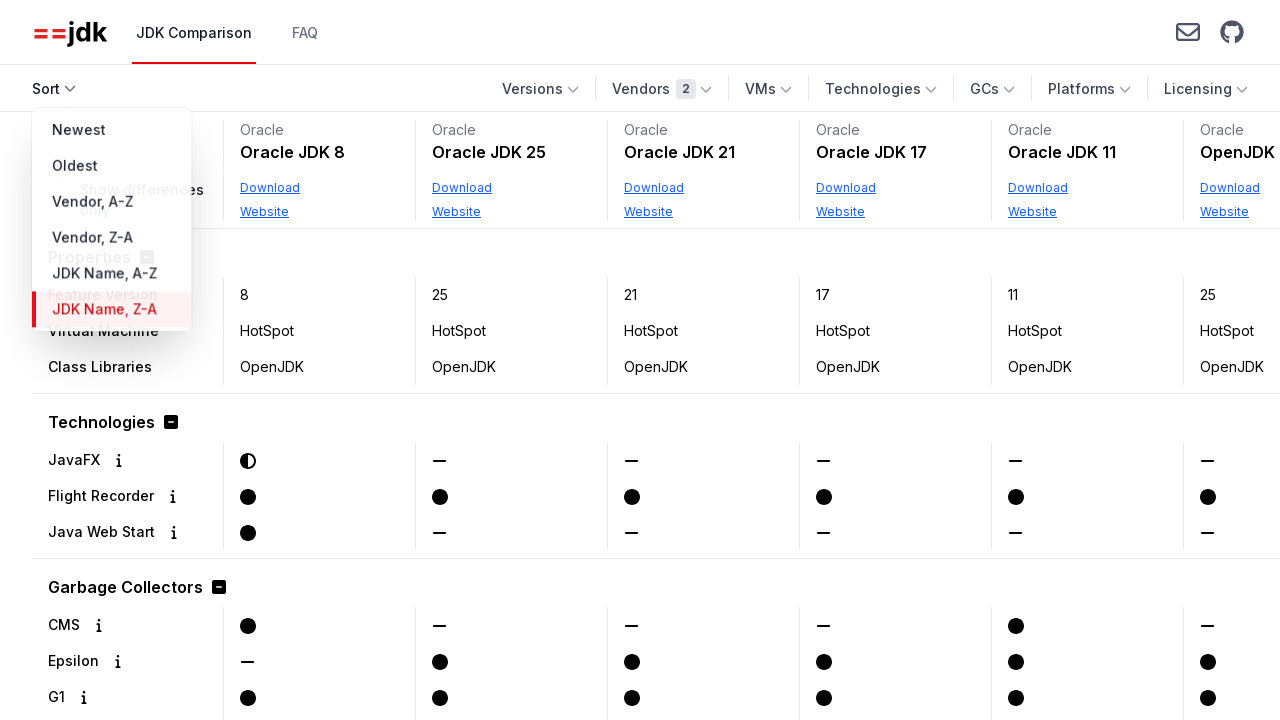

Selected sort order: Vendor, A-Z at (112, 202) on internal:role=menuitem[name="Vendor, A-Z"i]
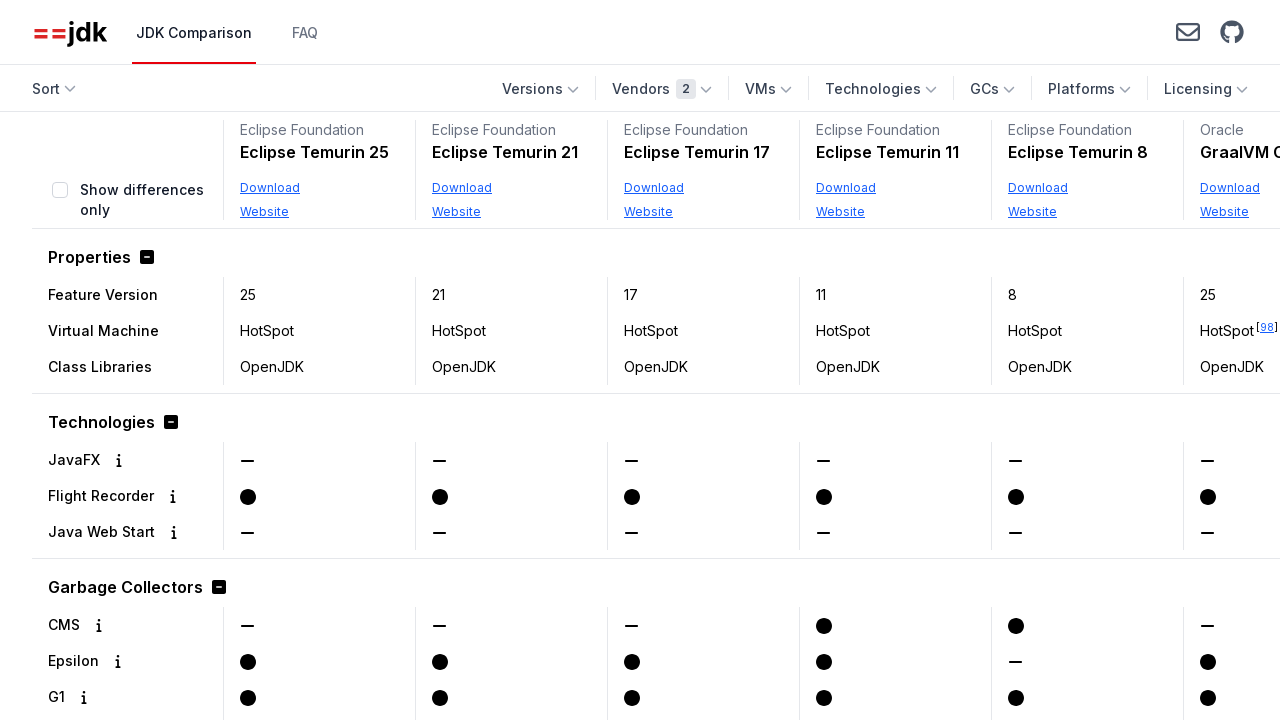

Verified first vendor is 'Eclipse Foundation' with A-Z sort
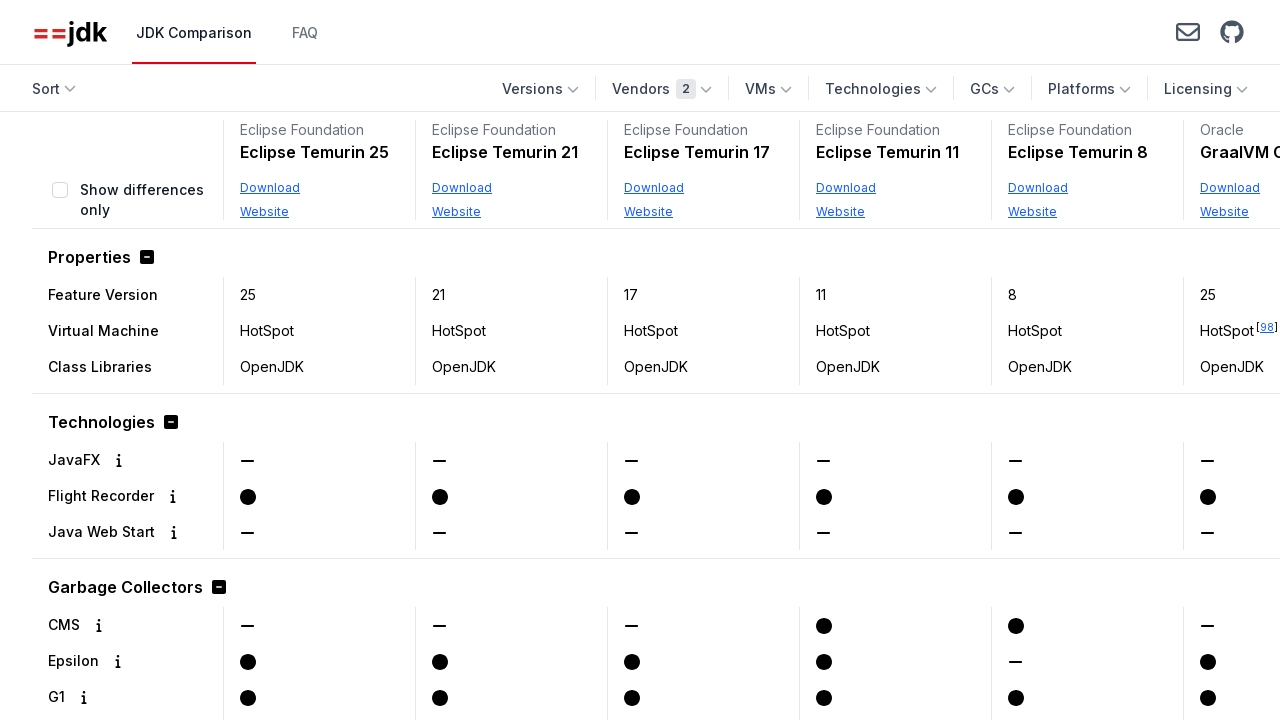

Verified last vendor is 'Oracle' - new sort order applied correctly
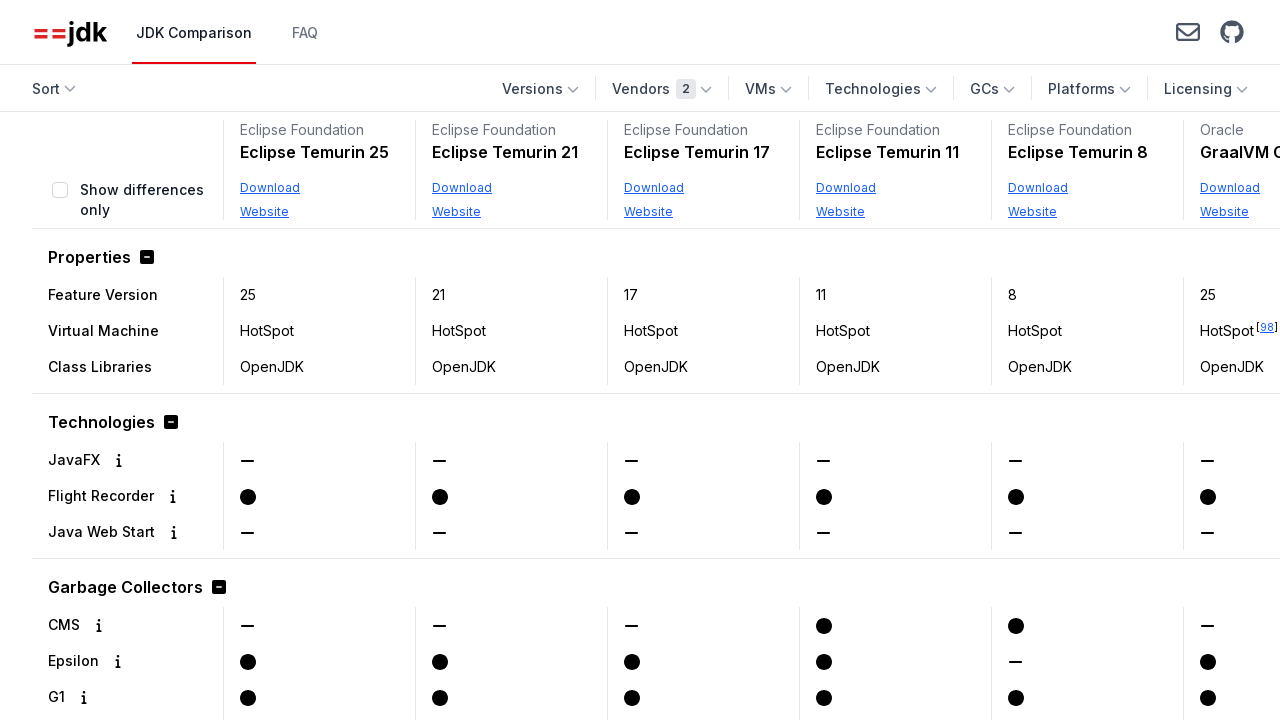

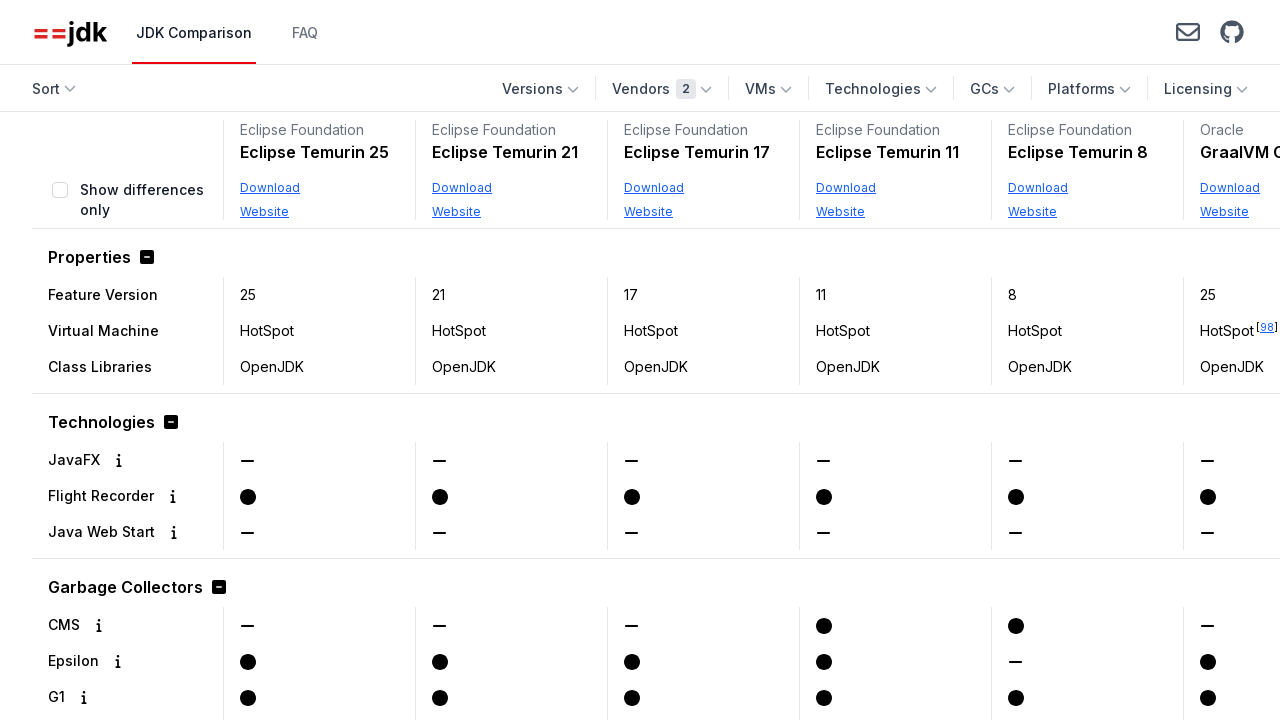